Opens a website and verifies the page title matches the expected value

Starting URL: https://www.gdata.in/

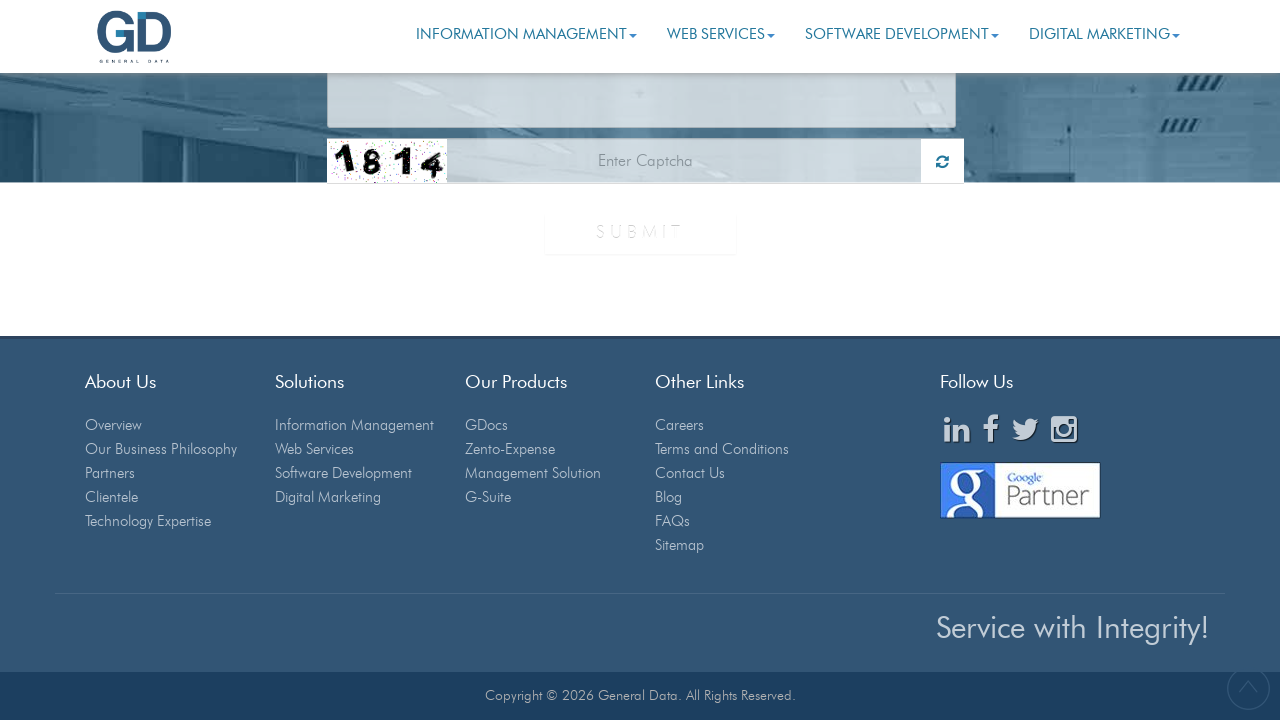

Navigated to https://www.gdata.in/
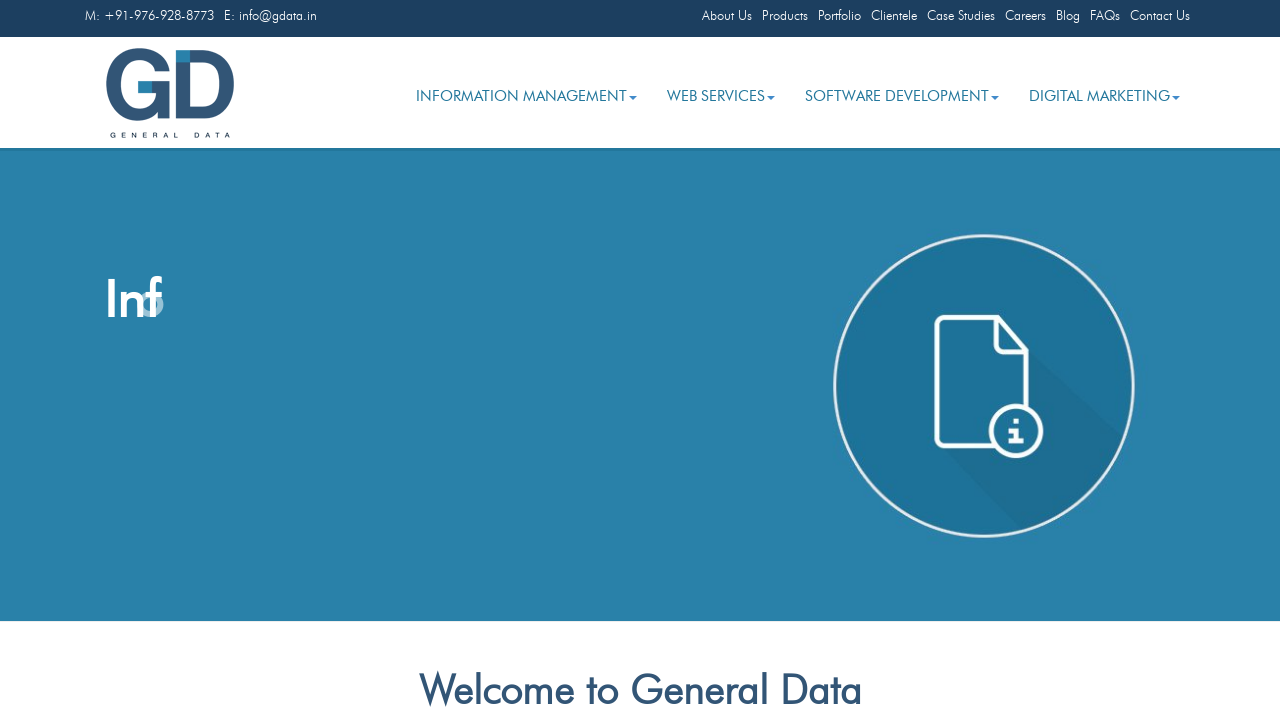

Retrieved page title: 'Web & App Dev. | Digital Marketing | IMS | General Data'
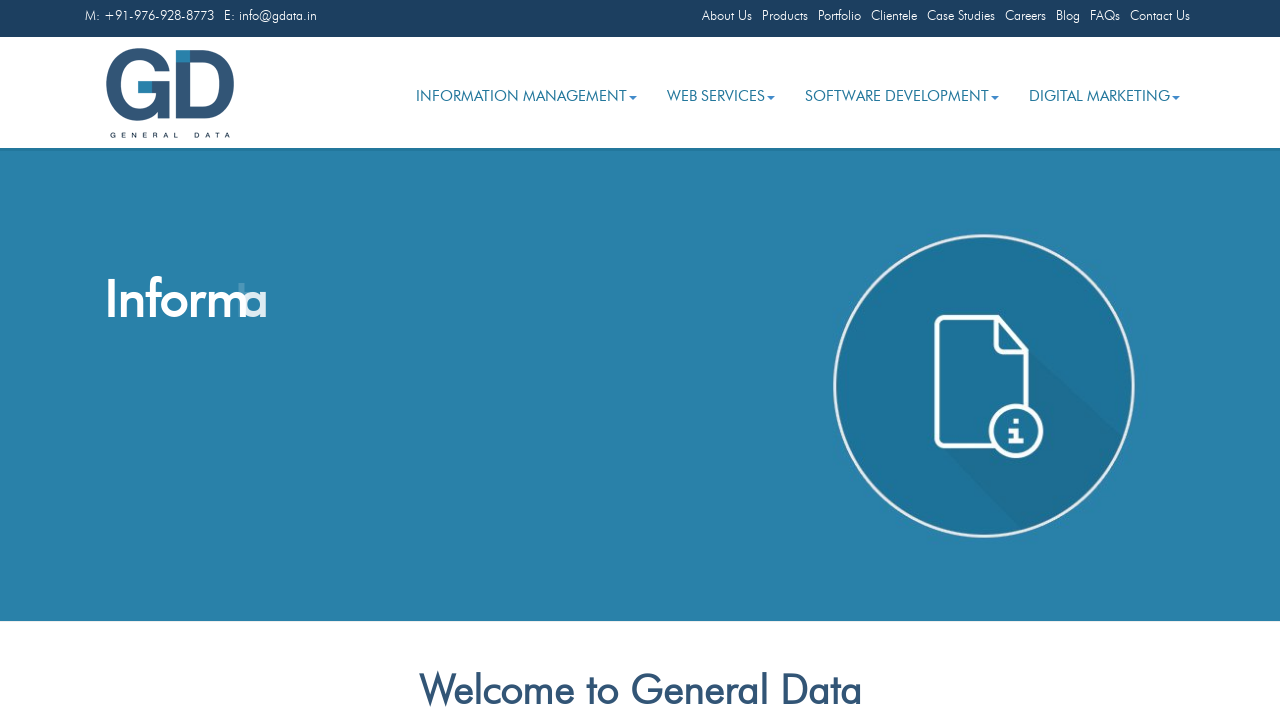

Verified page title matches expected value 'Web & App Dev. | Digital Marketing | IMS | General Data'
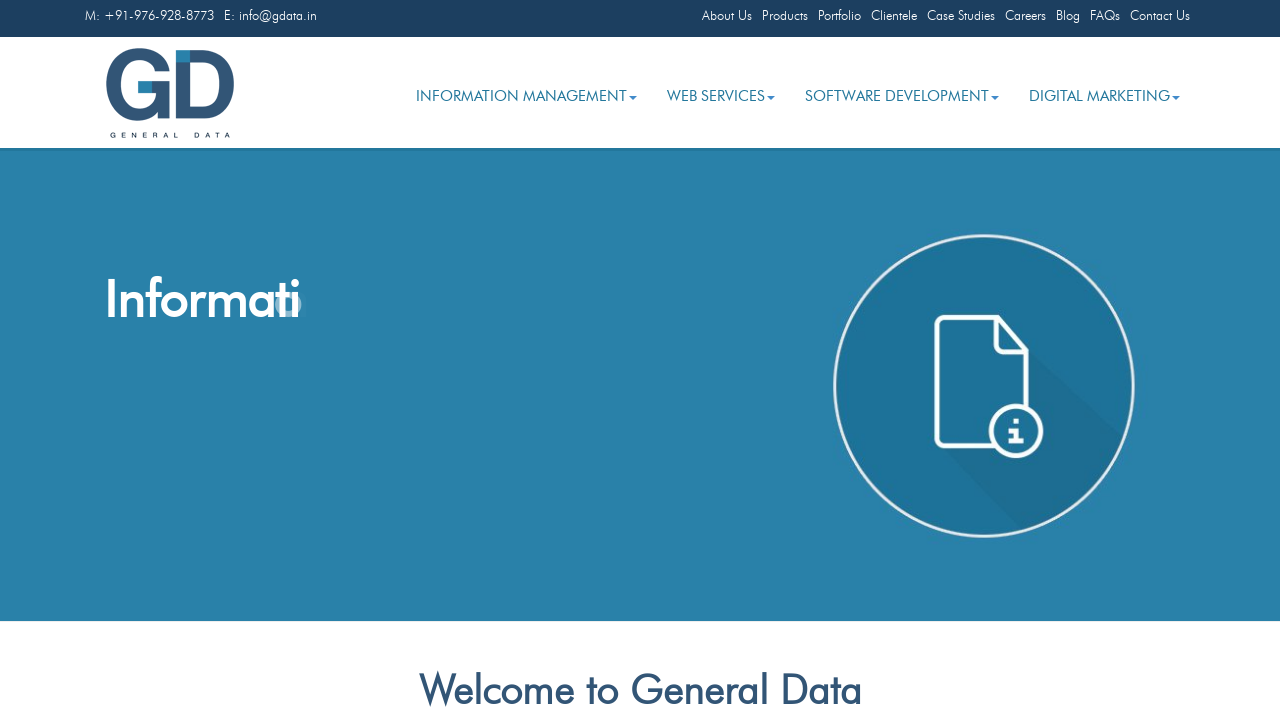

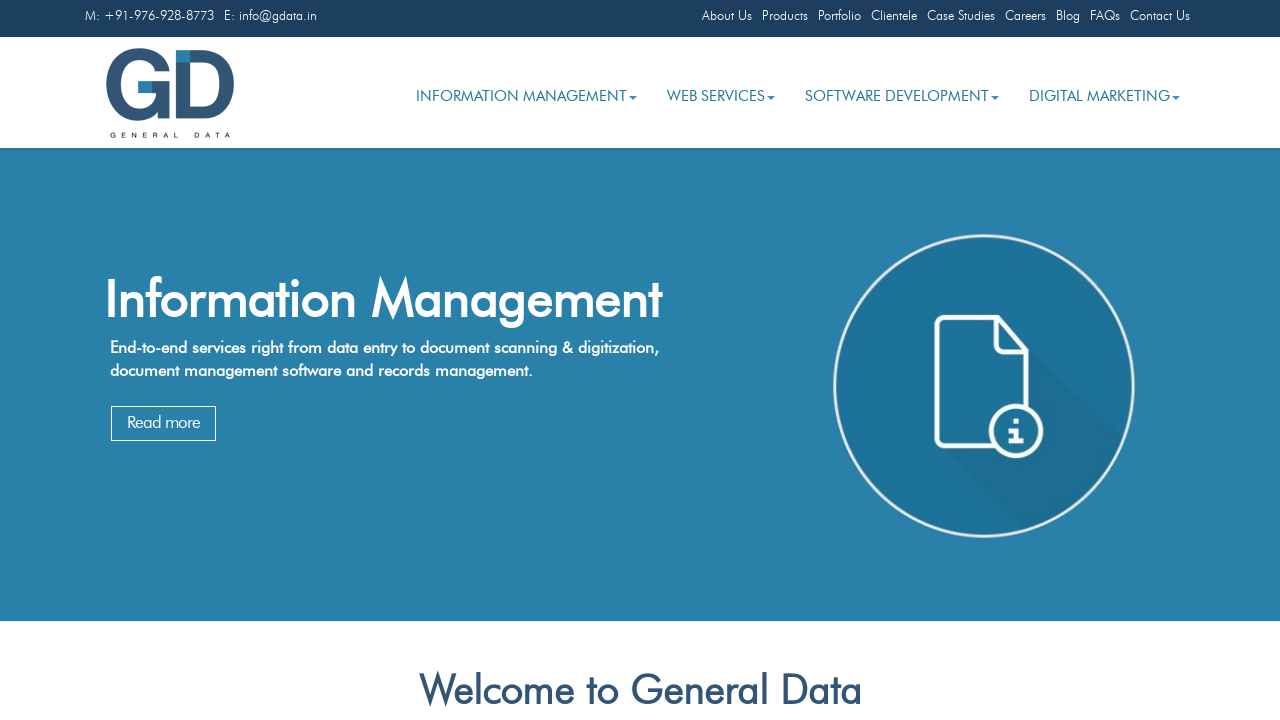